Tests the dynamic controls page by clicking the Remove button and verifying that the "It's gone!" message appears after the checkbox is removed.

Starting URL: https://the-internet.herokuapp.com/dynamic_controls

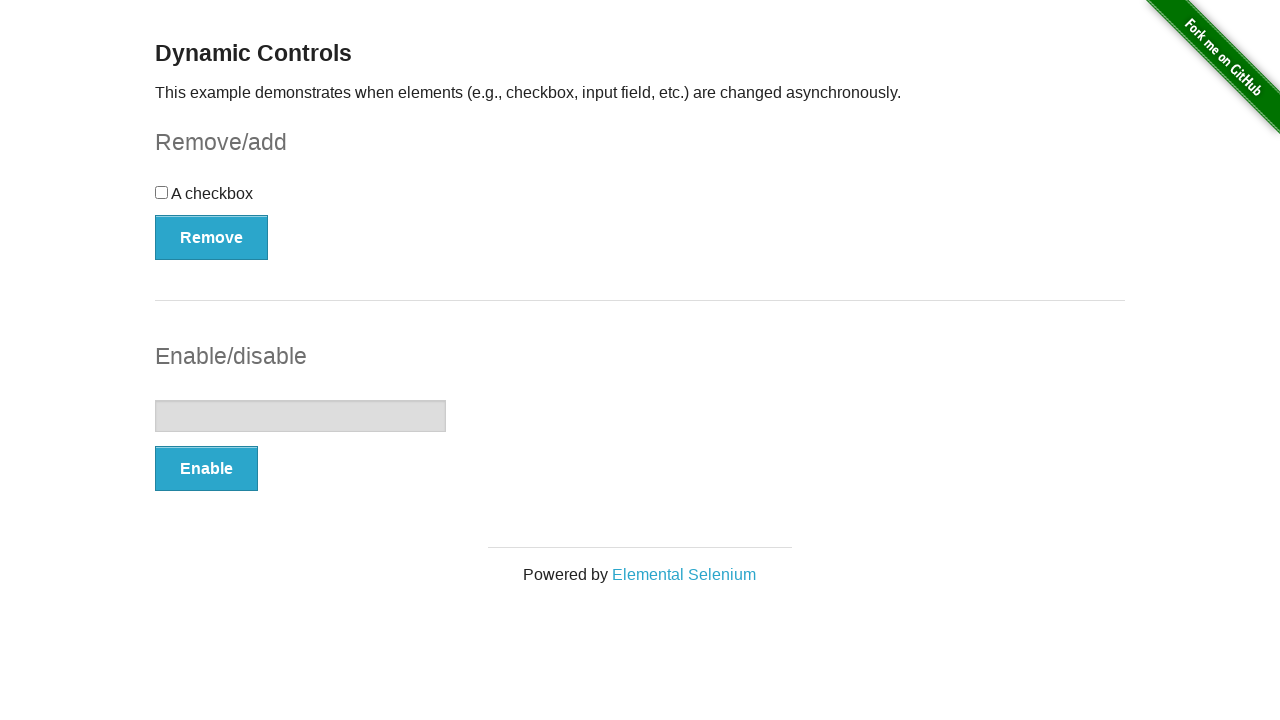

Navigated to dynamic controls page
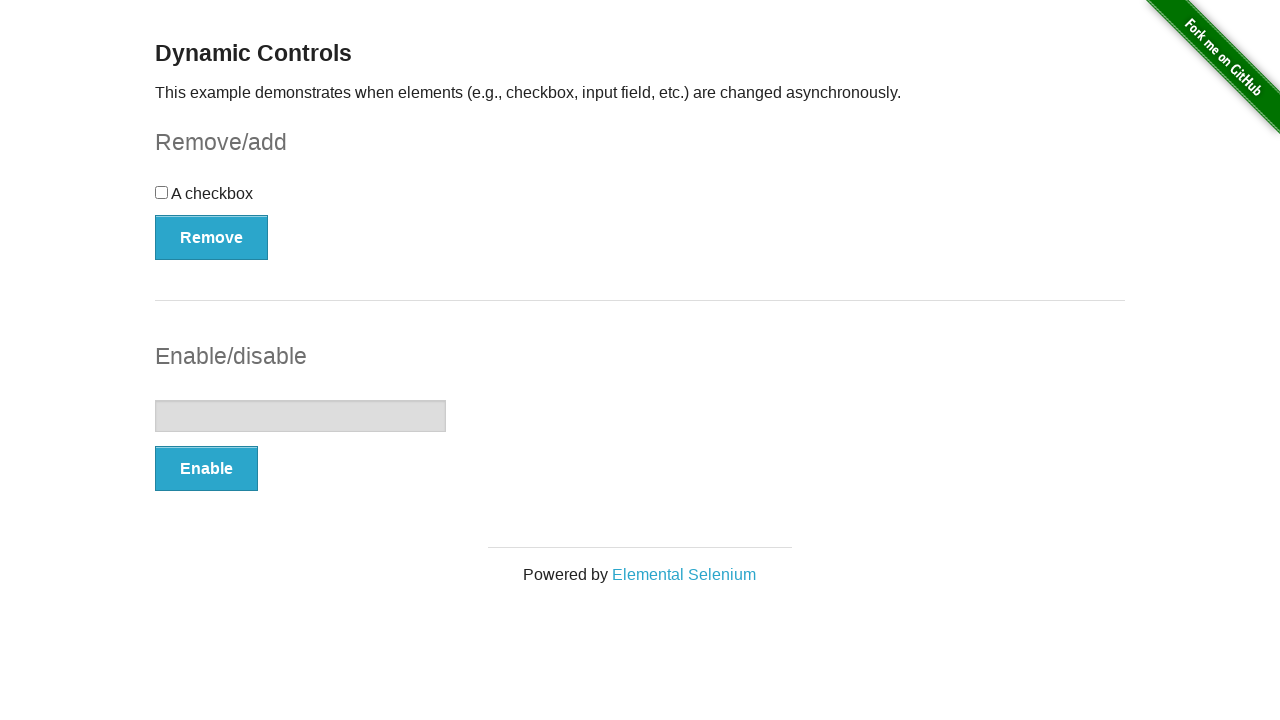

Clicked the Remove button at (212, 237) on button:has-text('Remove')
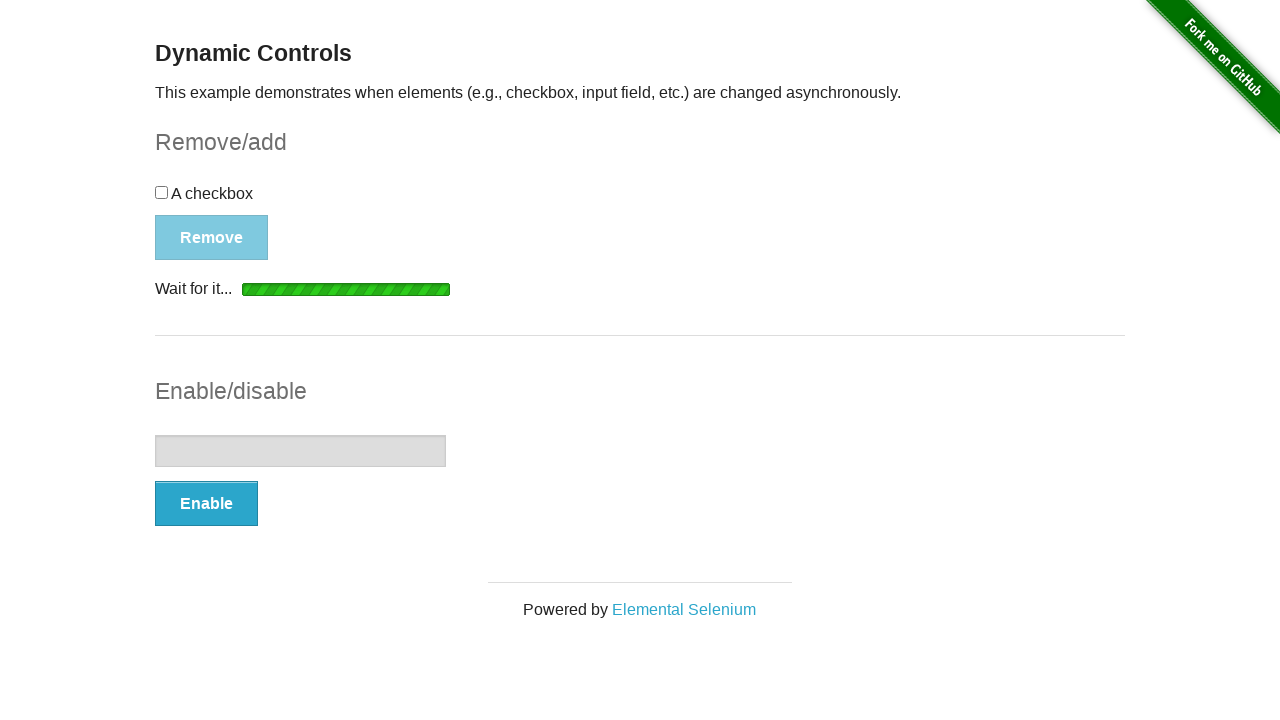

Verified 'It's gone!' message appeared after checkbox was removed
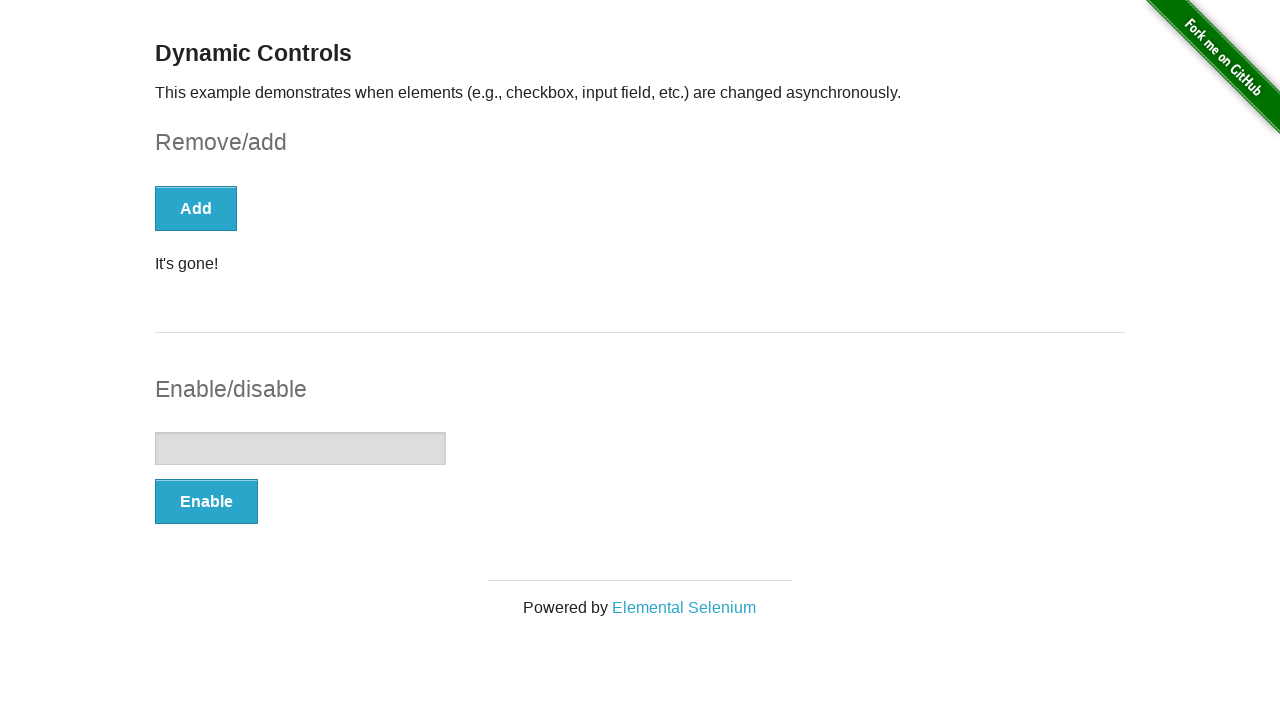

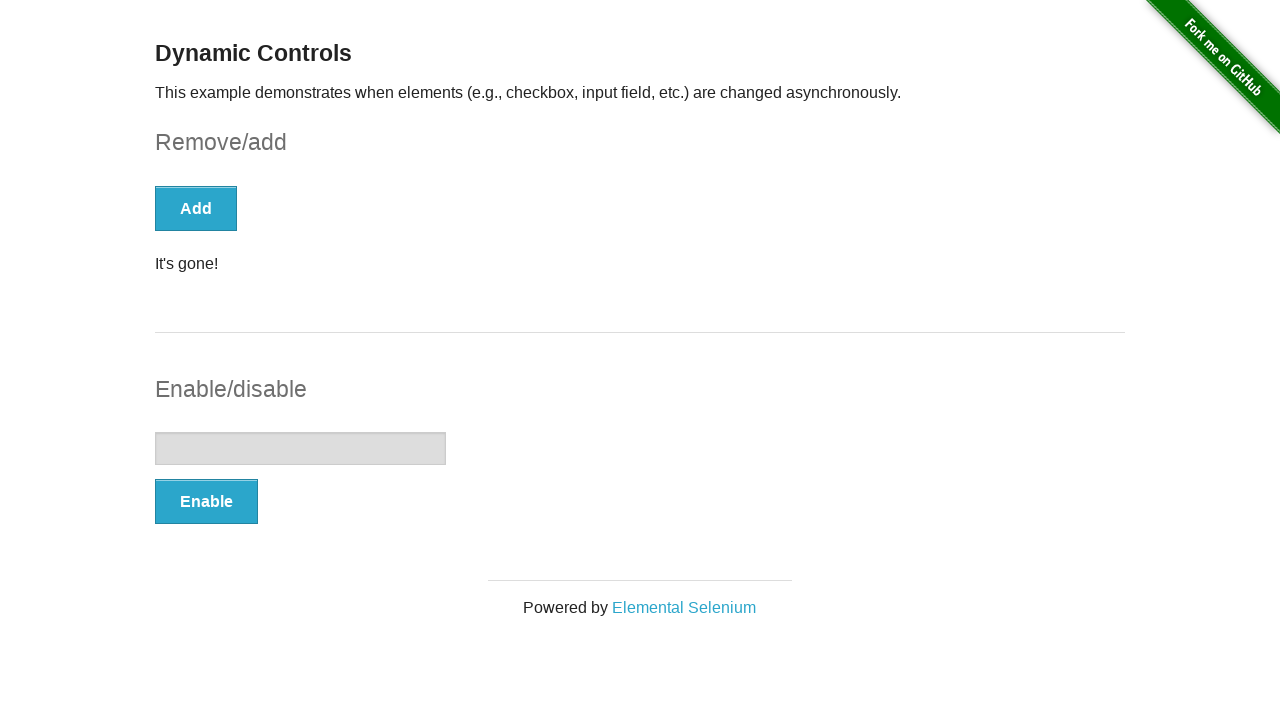